Tests the random.org string generator by configuring the form to generate a specific number of random strings with specified length and character options, then submitting the form.

Starting URL: https://www.random.org/strings/

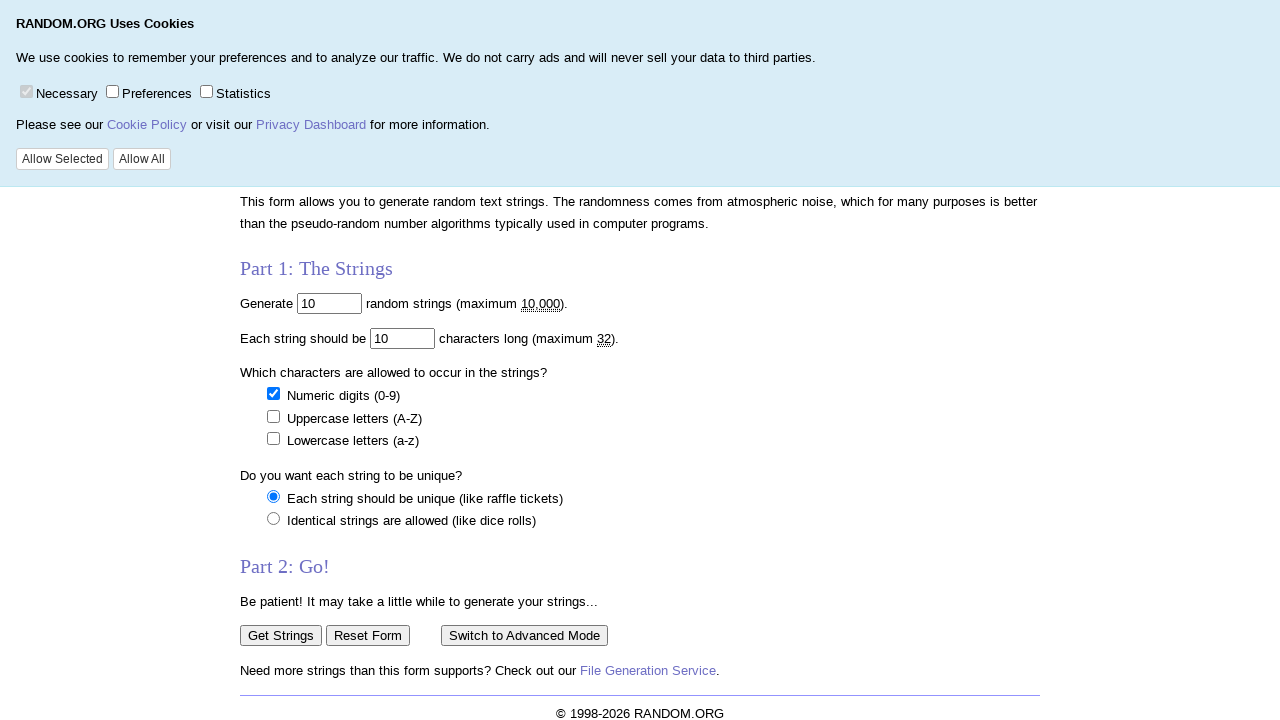

Form loaded - text input field appeared
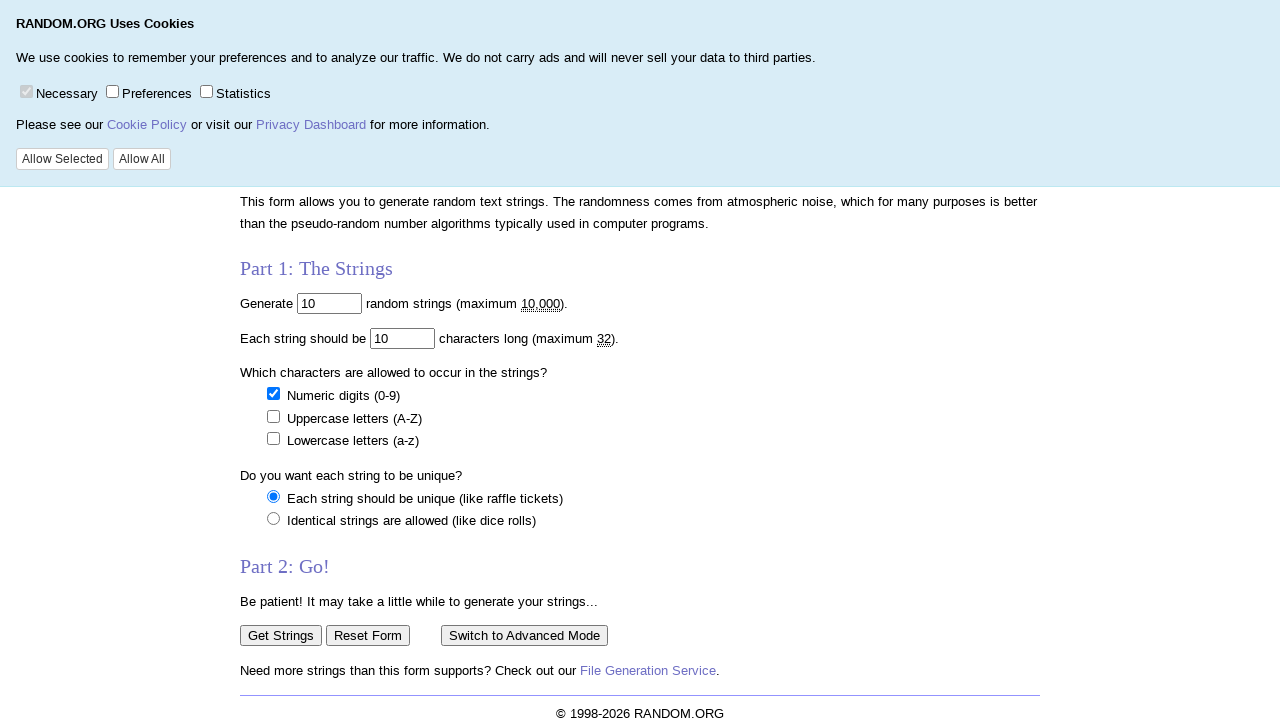

Cleared the number of strings input field on input[name='num'] >> nth=0
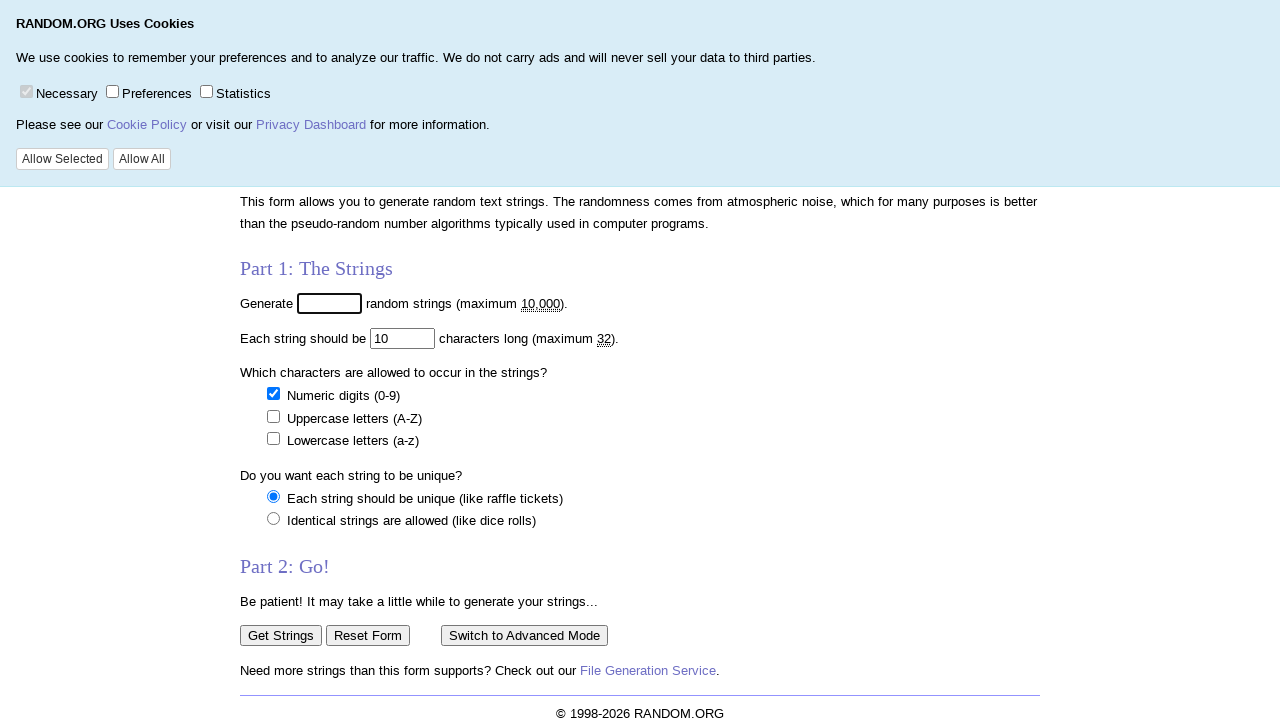

Filled number of strings field with '5' on input[name='num'] >> nth=0
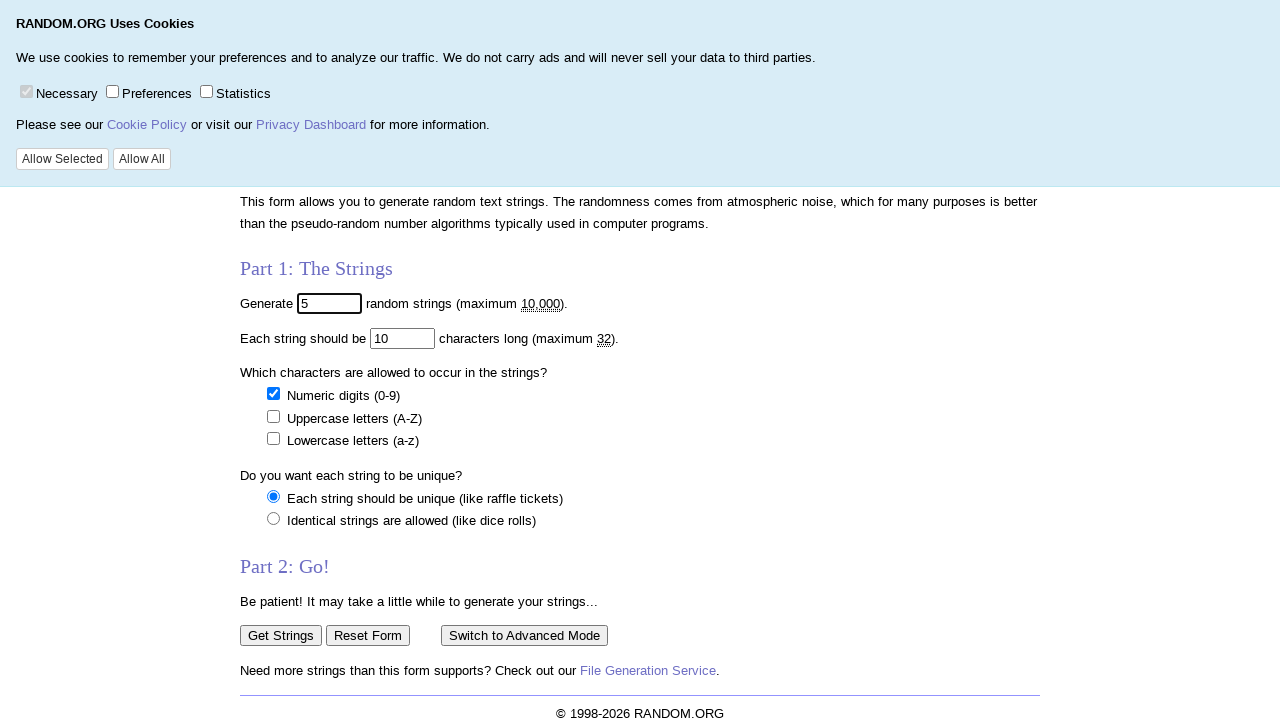

Cleared the string length input field on input[name='len'] >> nth=0
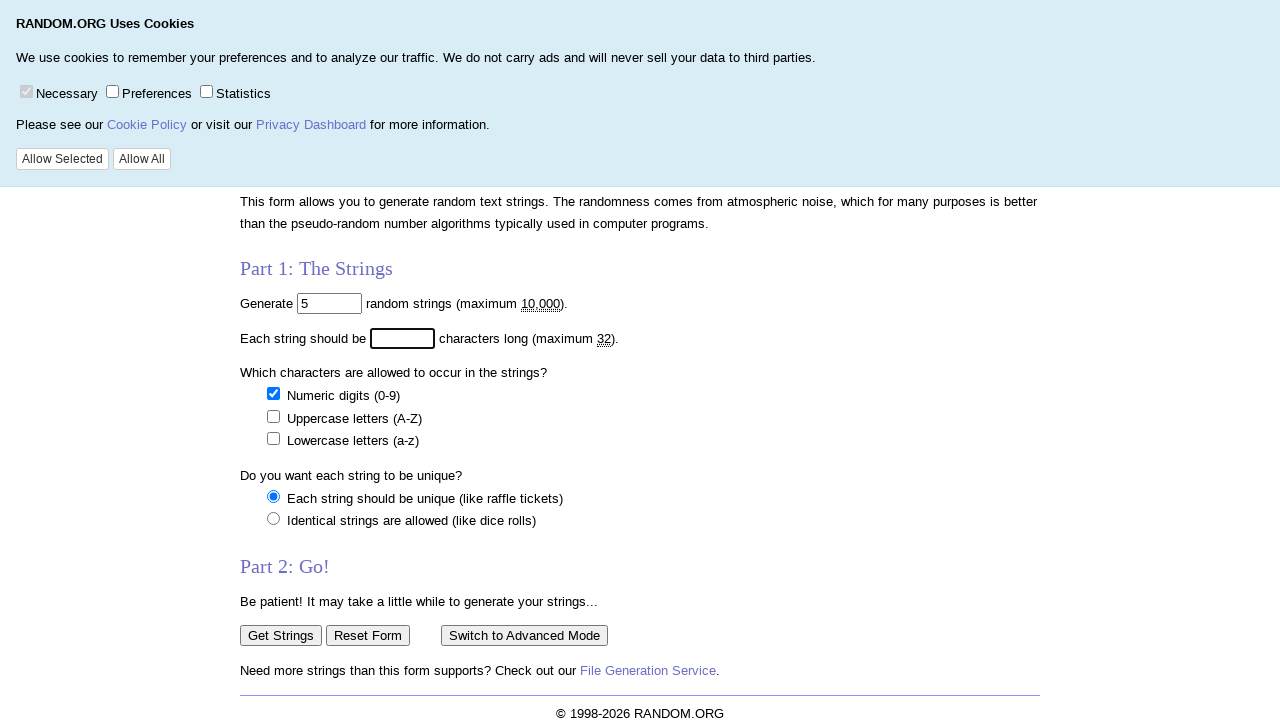

Filled string length field with '10' on input[name='len'] >> nth=0
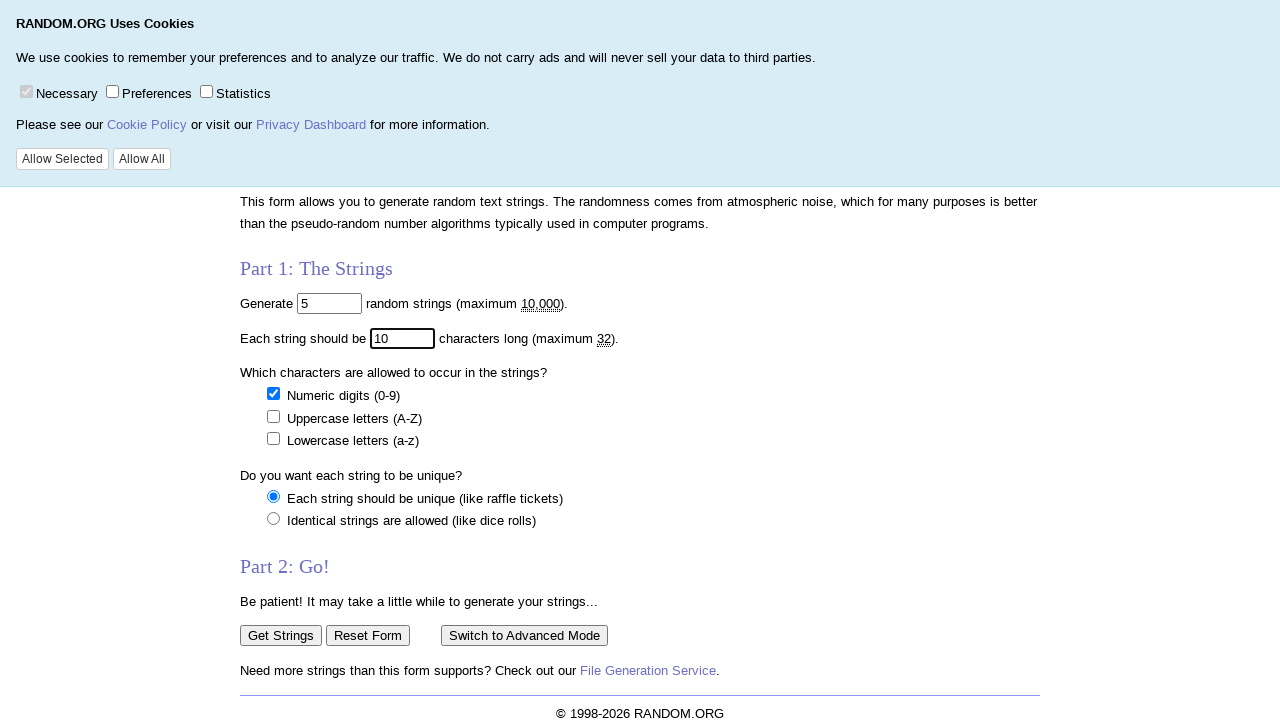

Checked uppercase character option at (273, 416) on input[name='upperalpha'] >> nth=0
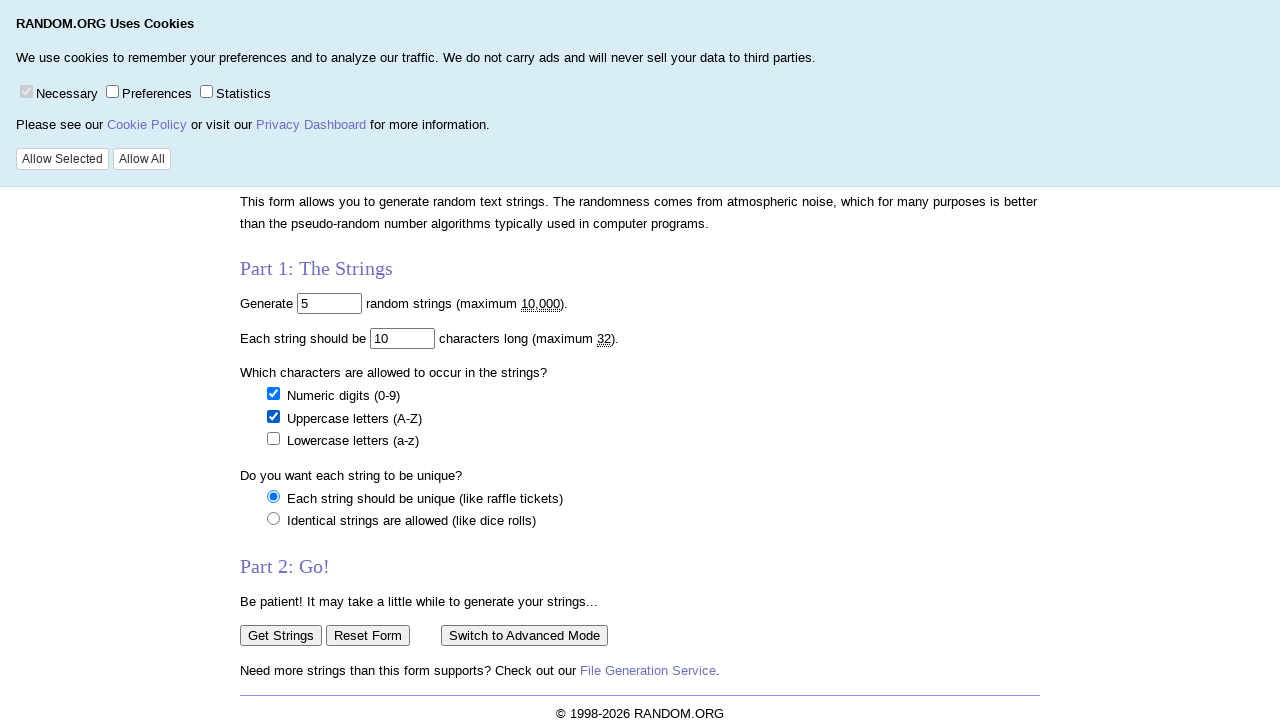

Checked lowercase character option at (273, 439) on input[name='loweralpha'] >> nth=0
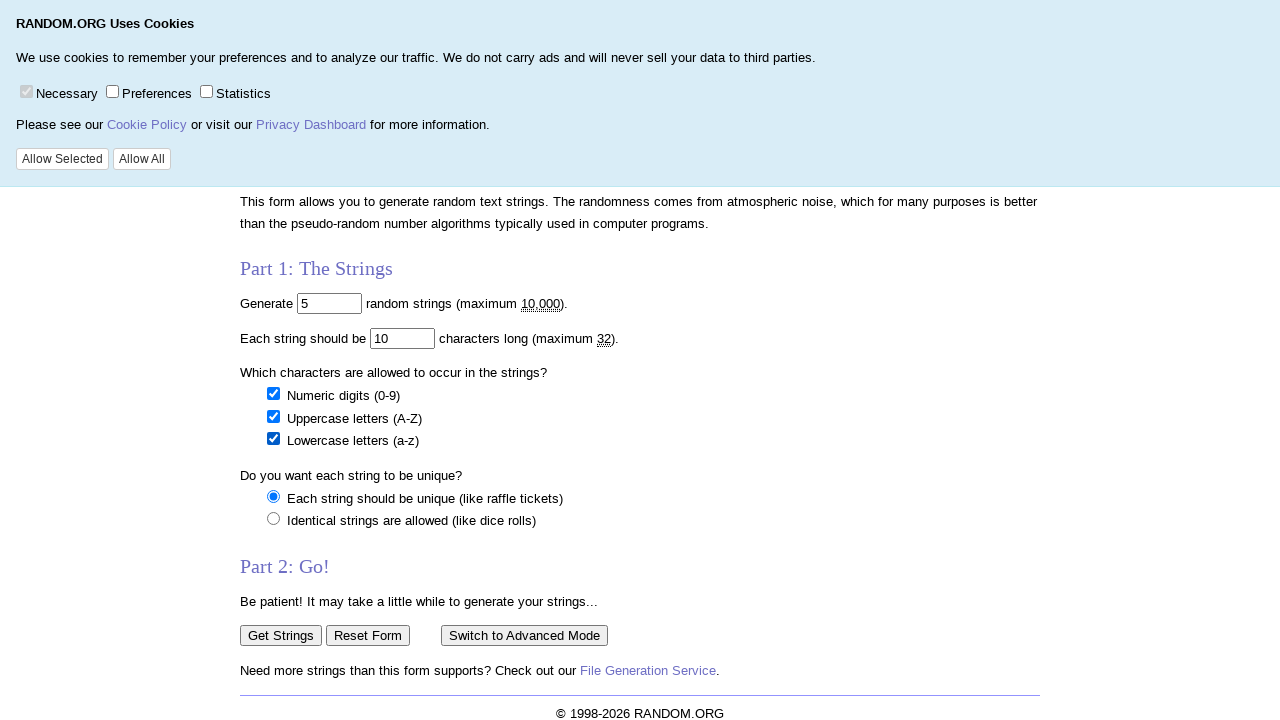

Clicked 'Get Strings' submit button at (281, 636) on input[type='submit'][value='Get Strings']
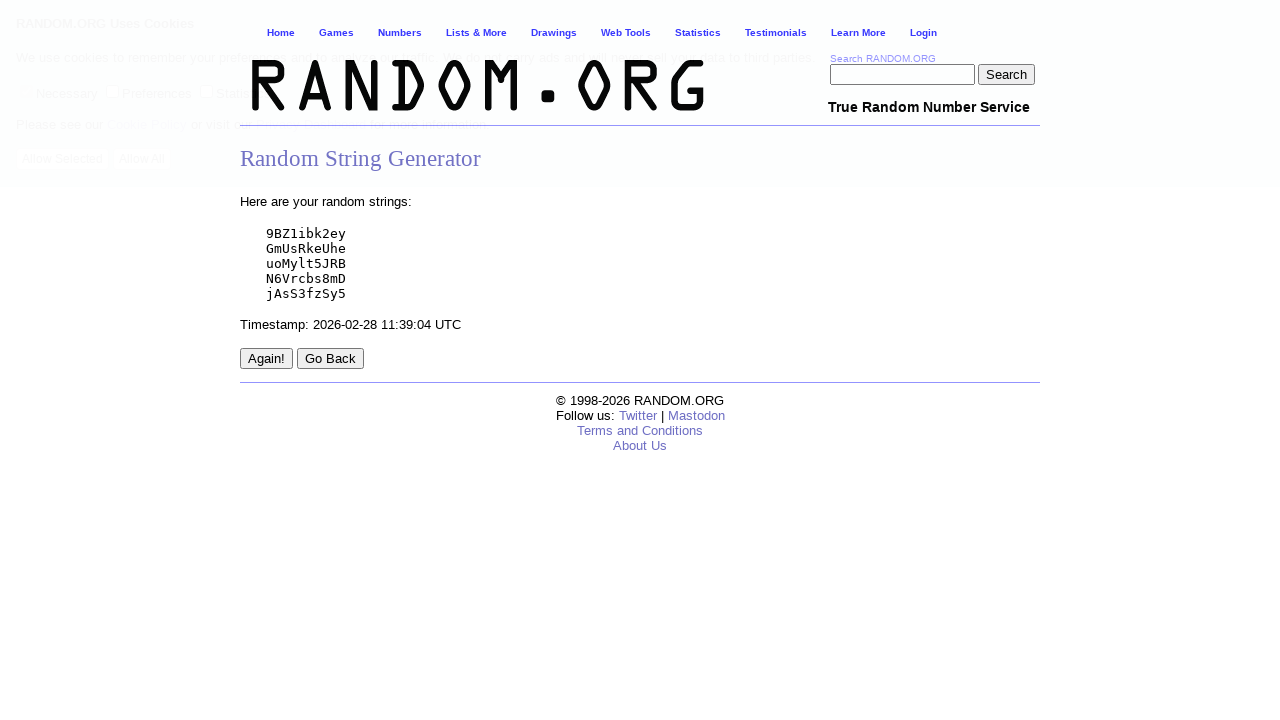

Random strings generated and results appeared
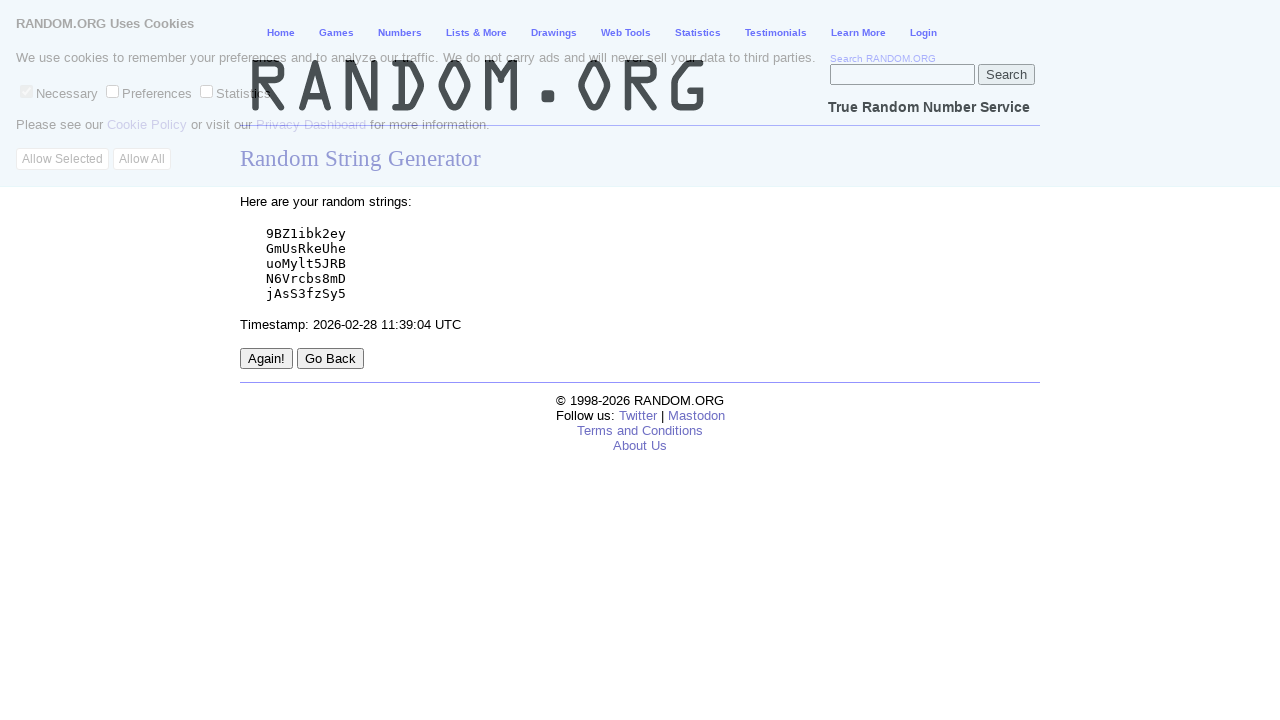

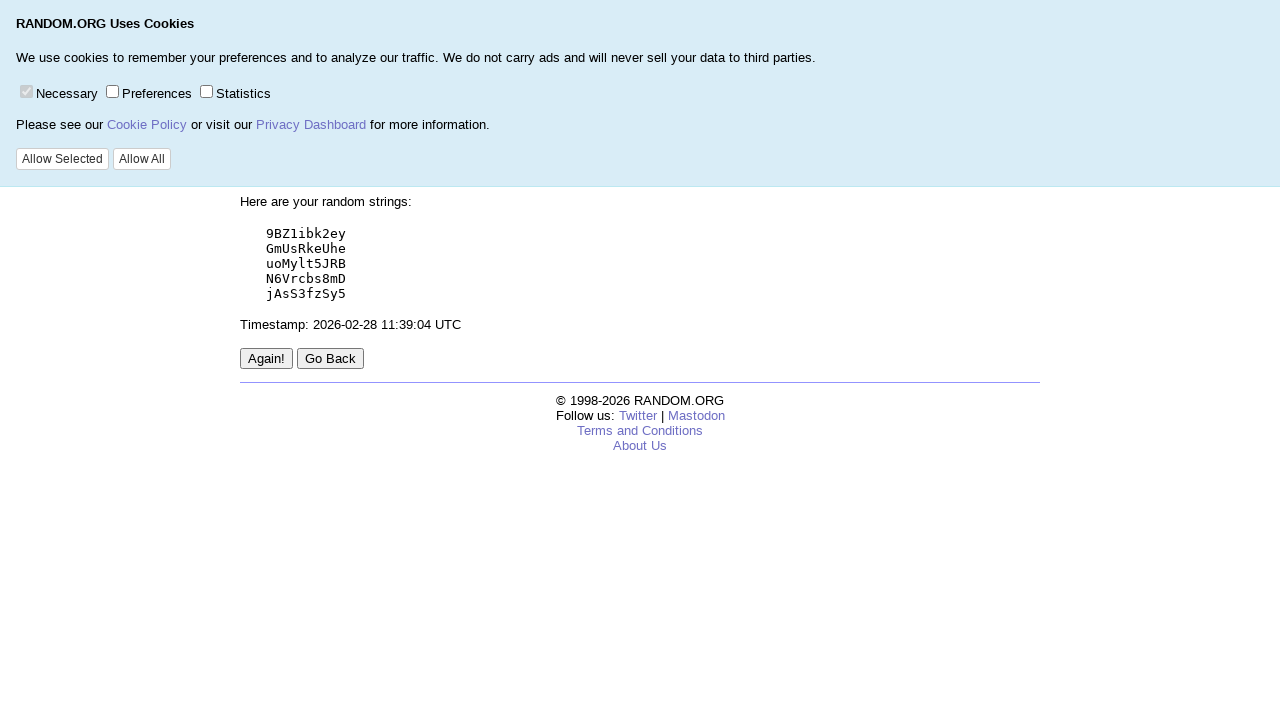